Tests new tab/window handling by clicking a link that opens a new window, switching between windows, and verifying the content and titles of both windows.

Starting URL: https://the-internet.herokuapp.com/windows

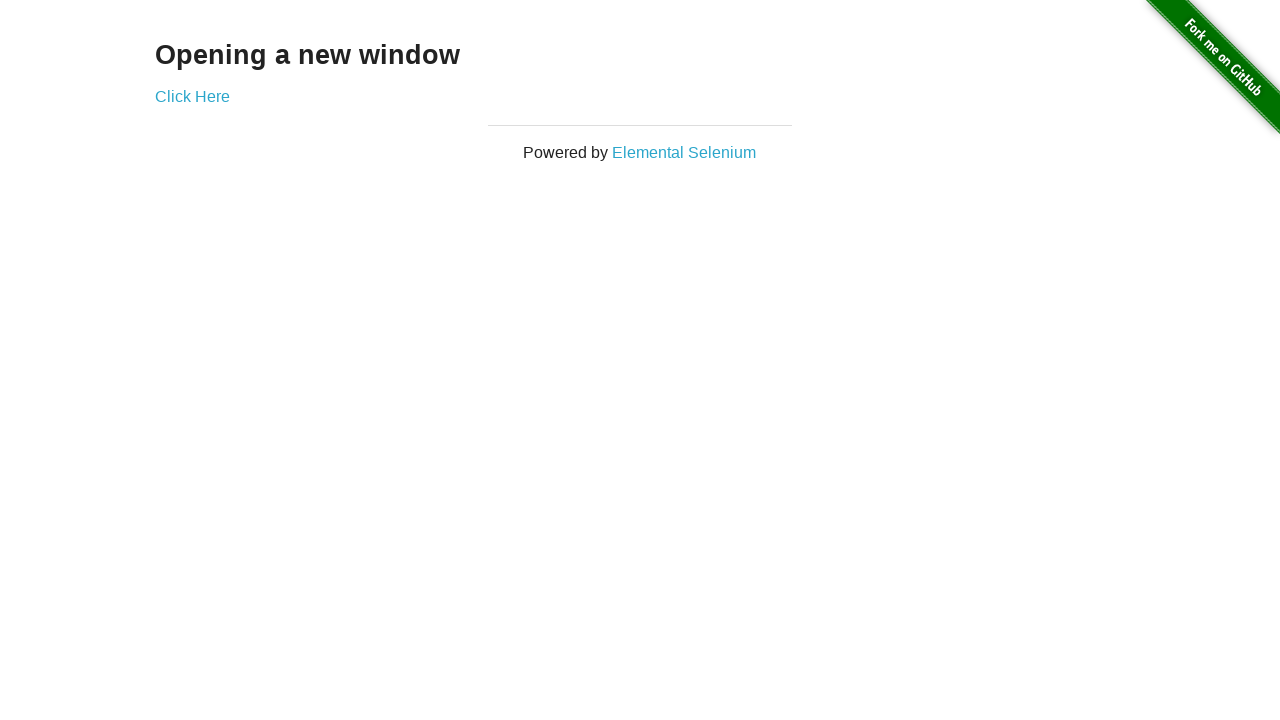

Waited for h3 element to load on first window
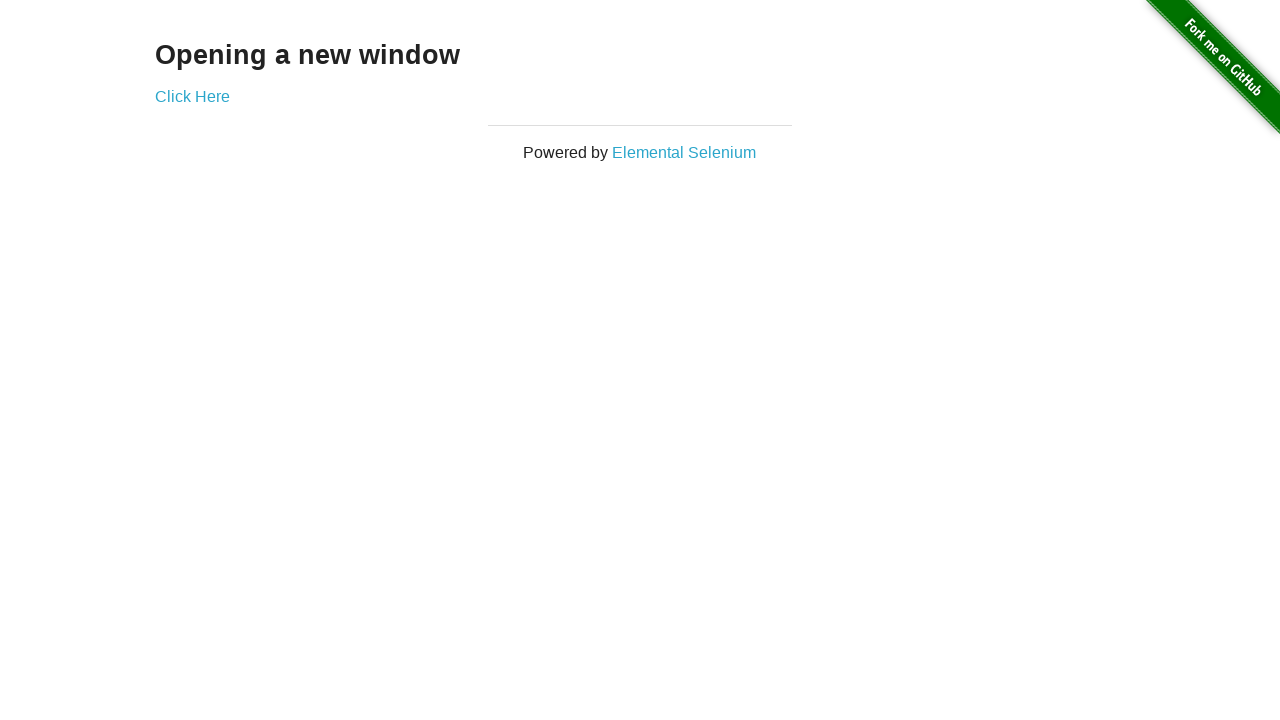

Verified h3 text is 'Opening a new window'
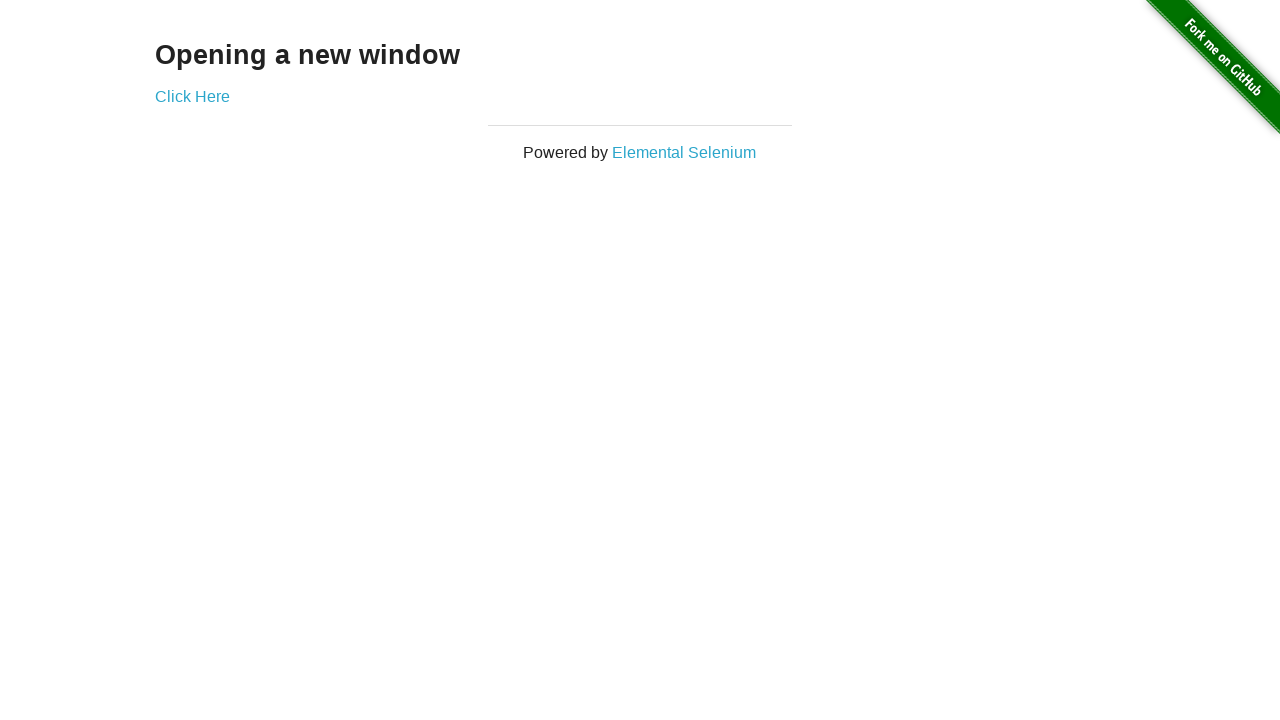

Verified first window title is 'The Internet'
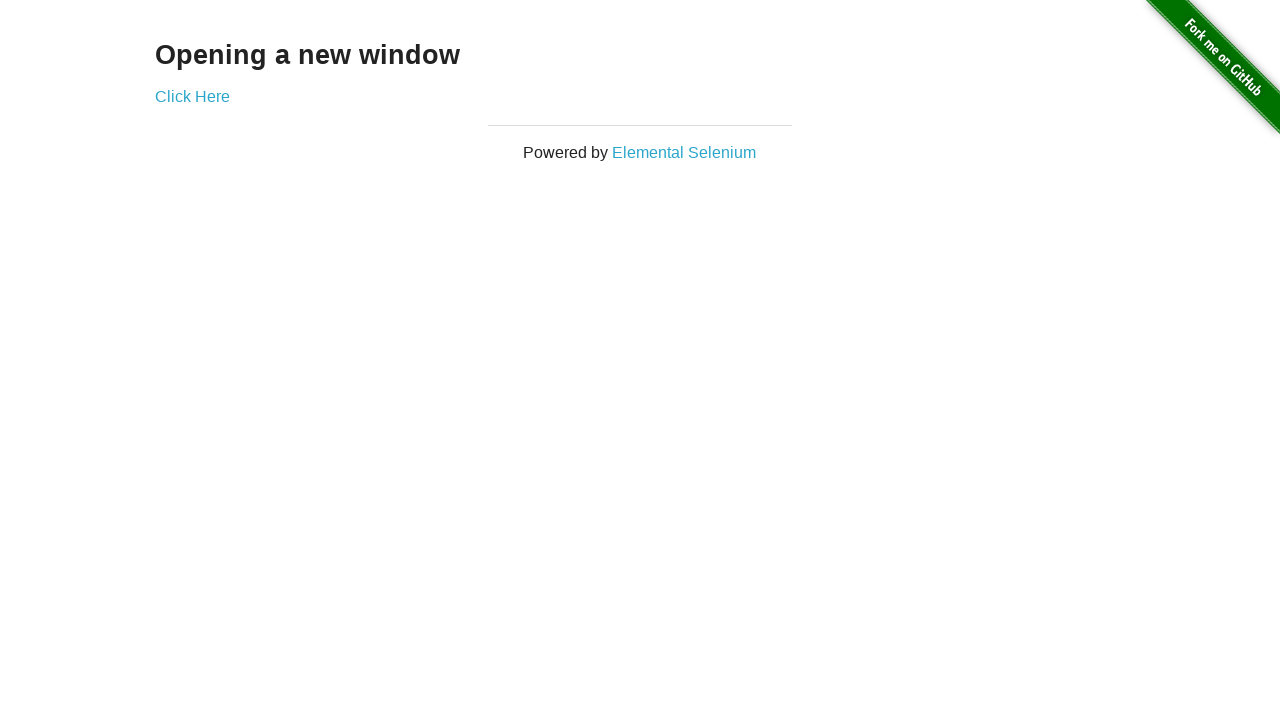

Clicked 'Click Here' link to open new window at (192, 96) on text=Click Here
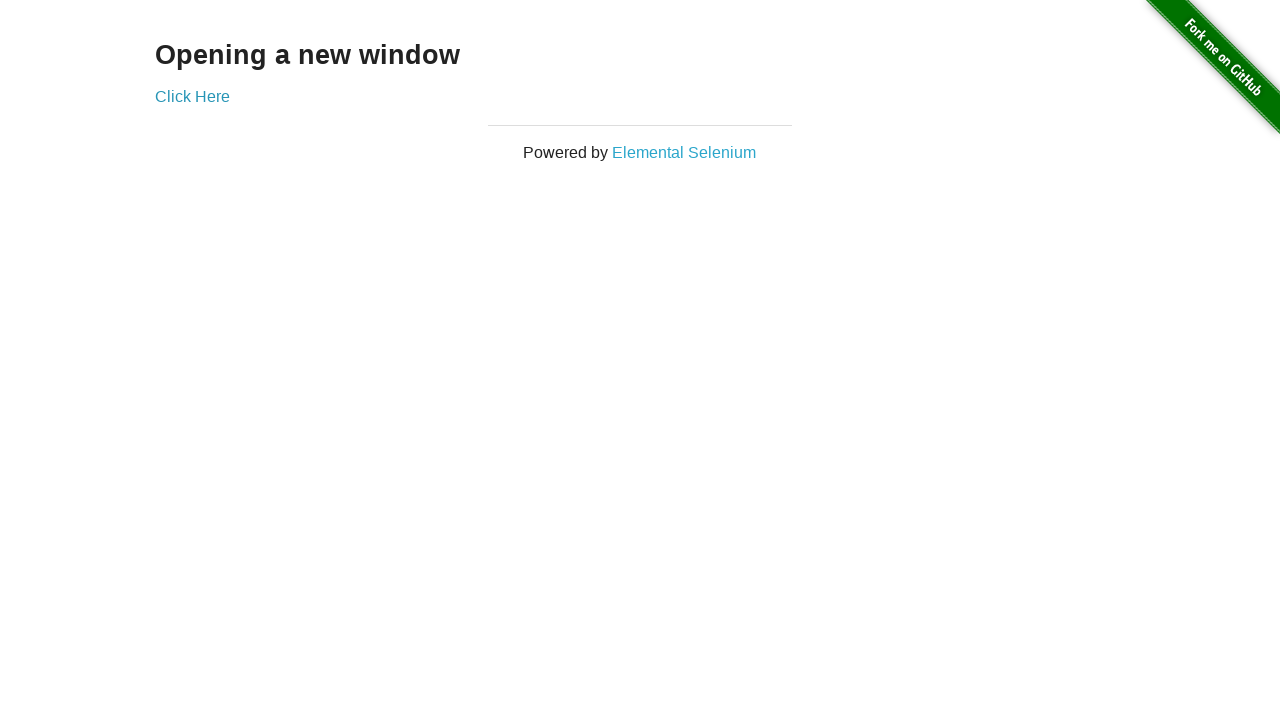

New window opened and loaded
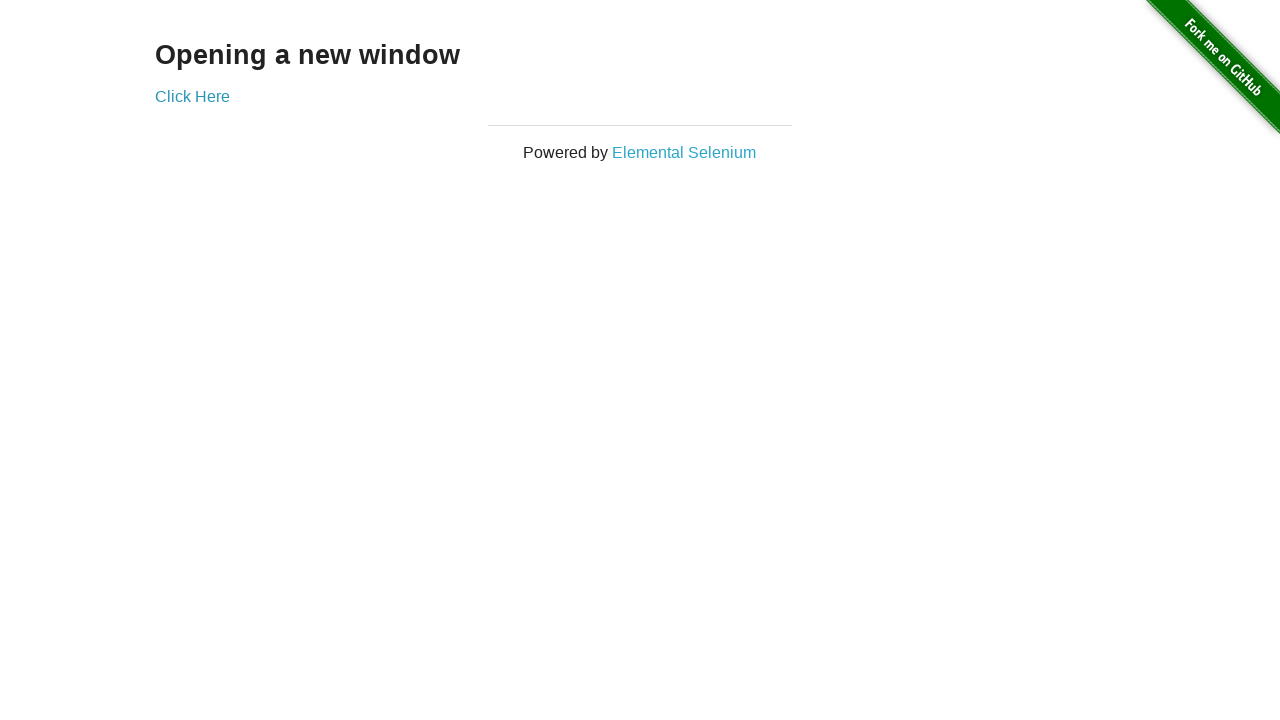

Verified new window title is 'New Window'
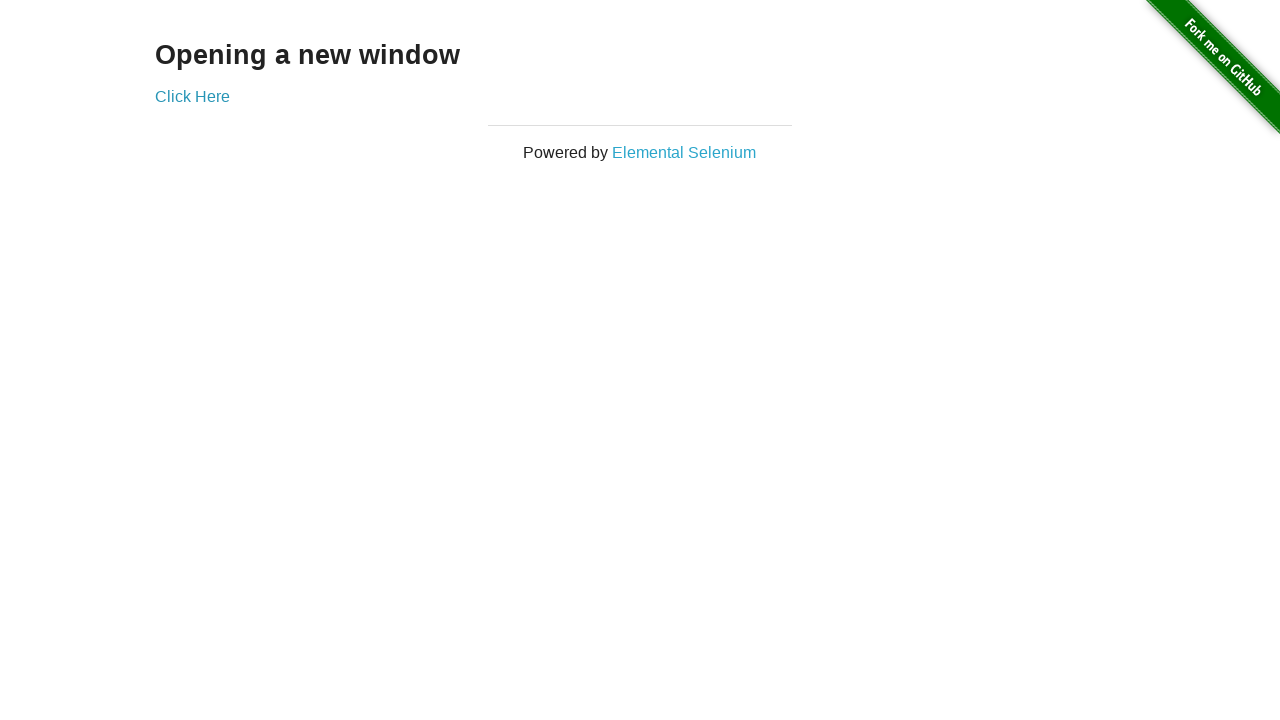

Verified new window h3 text is 'New Window'
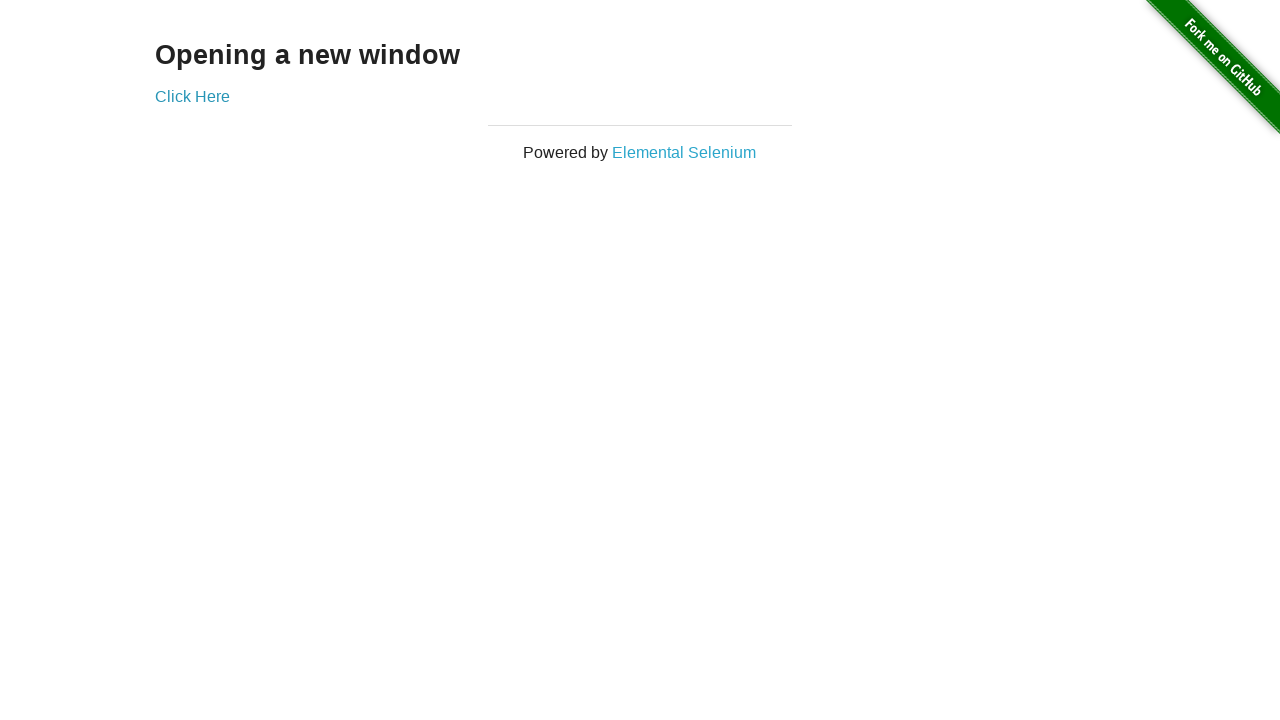

Switched back to original window
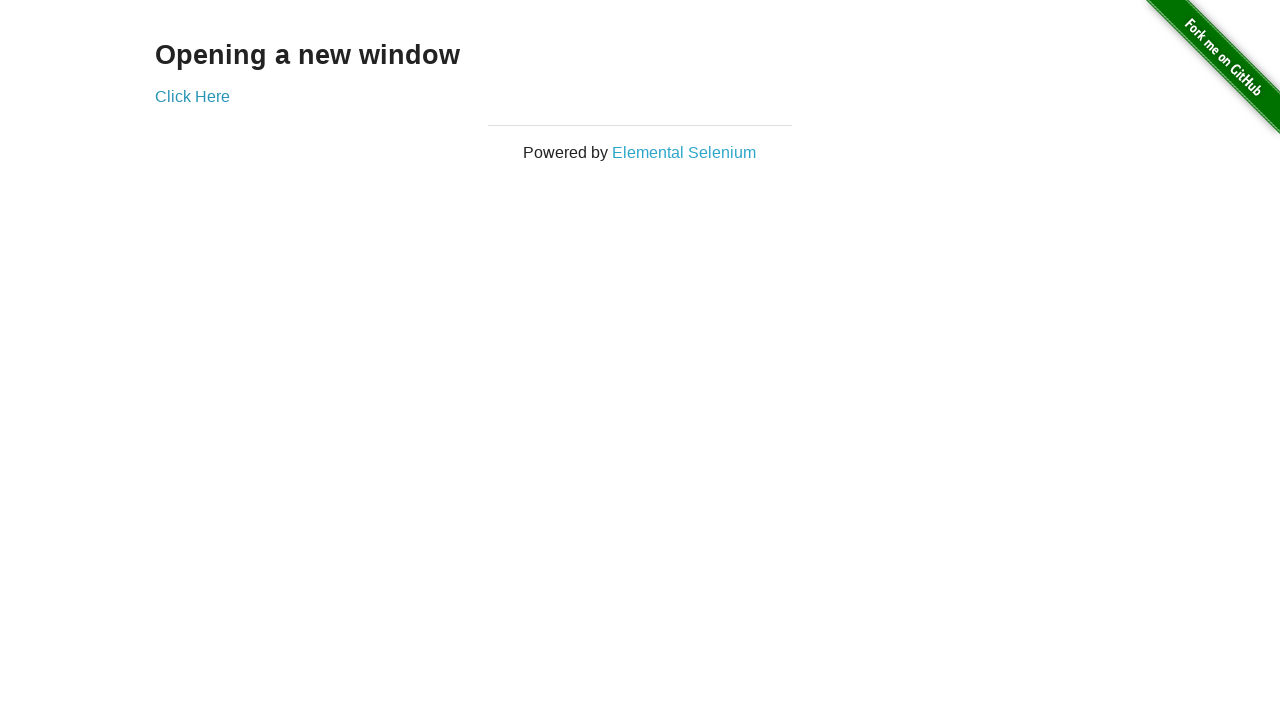

Verified original window title contains 'The Internet'
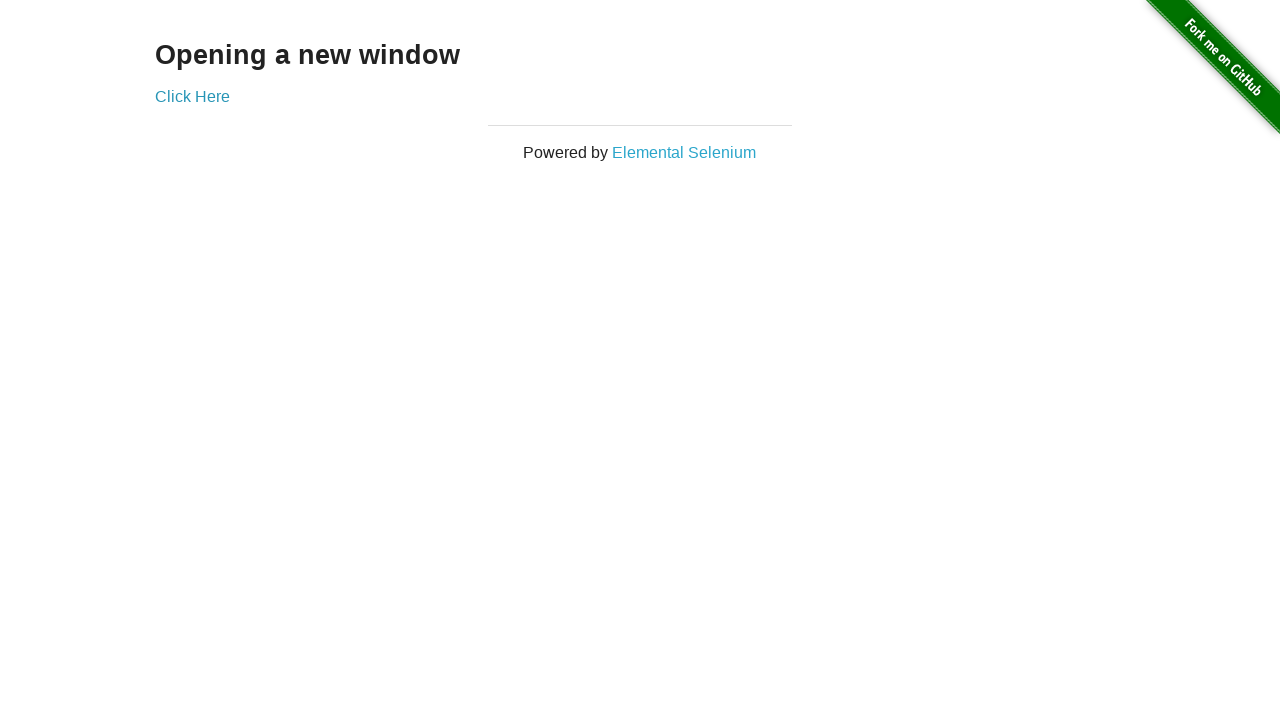

Switched to new window again
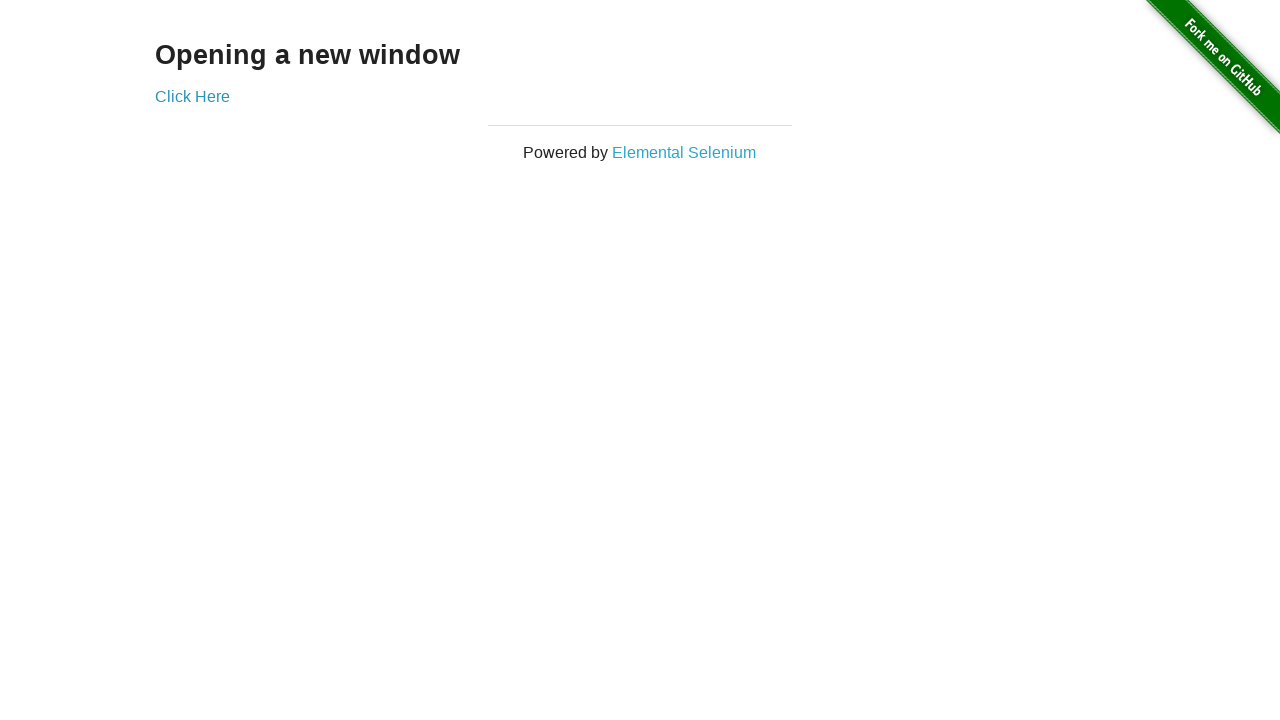

Switched back to original window
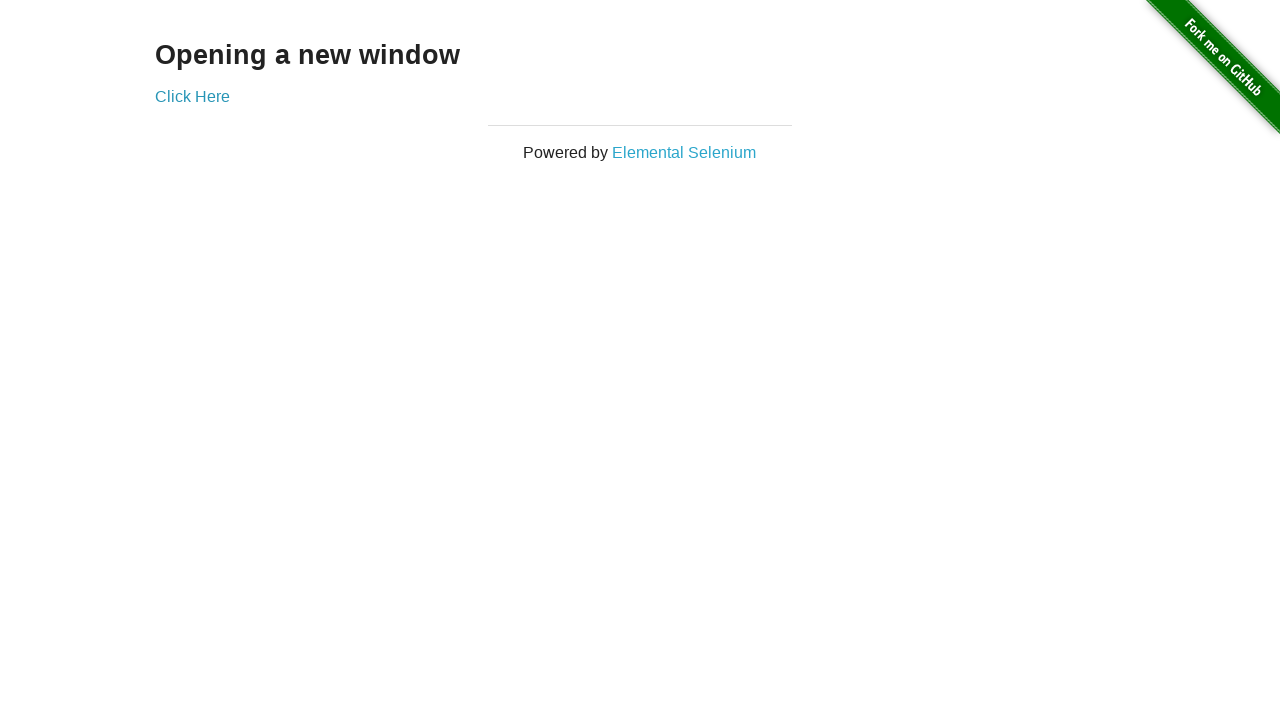

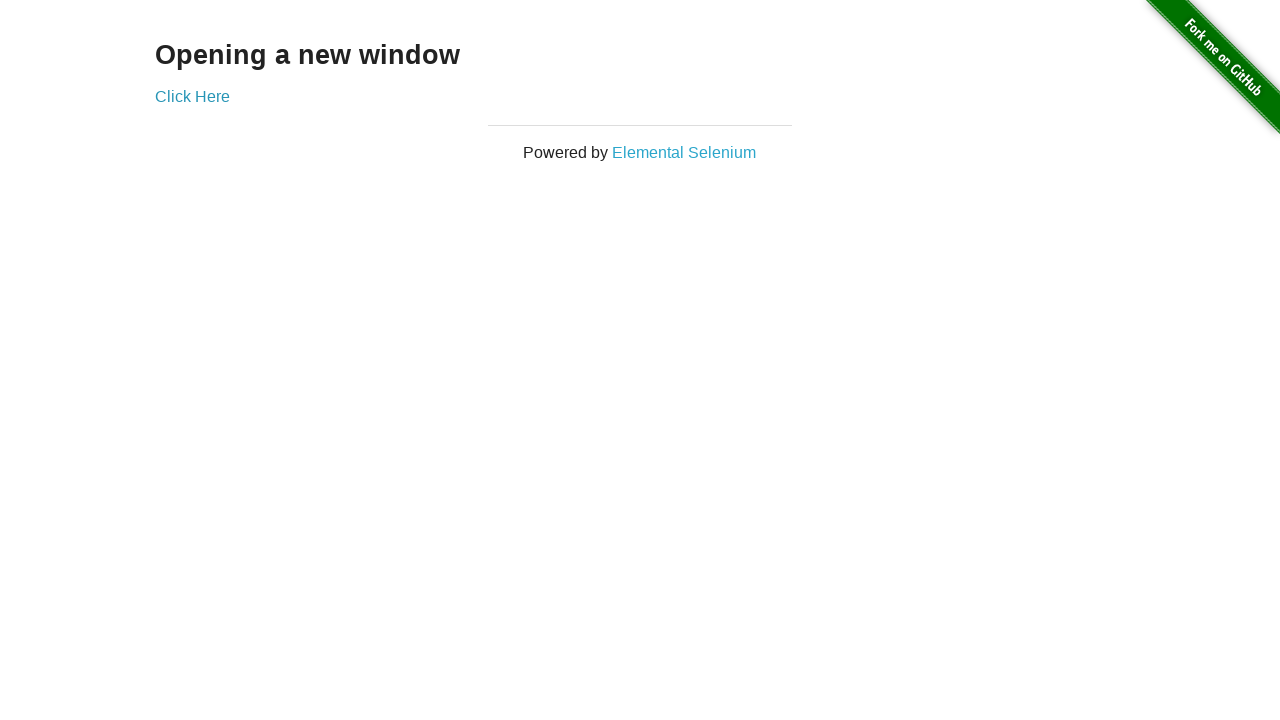